Tests car movement to the right lanes by pressing the right arrow key twice

Starting URL: https://borbely-dominik-peter.github.io/WebProjekt3/

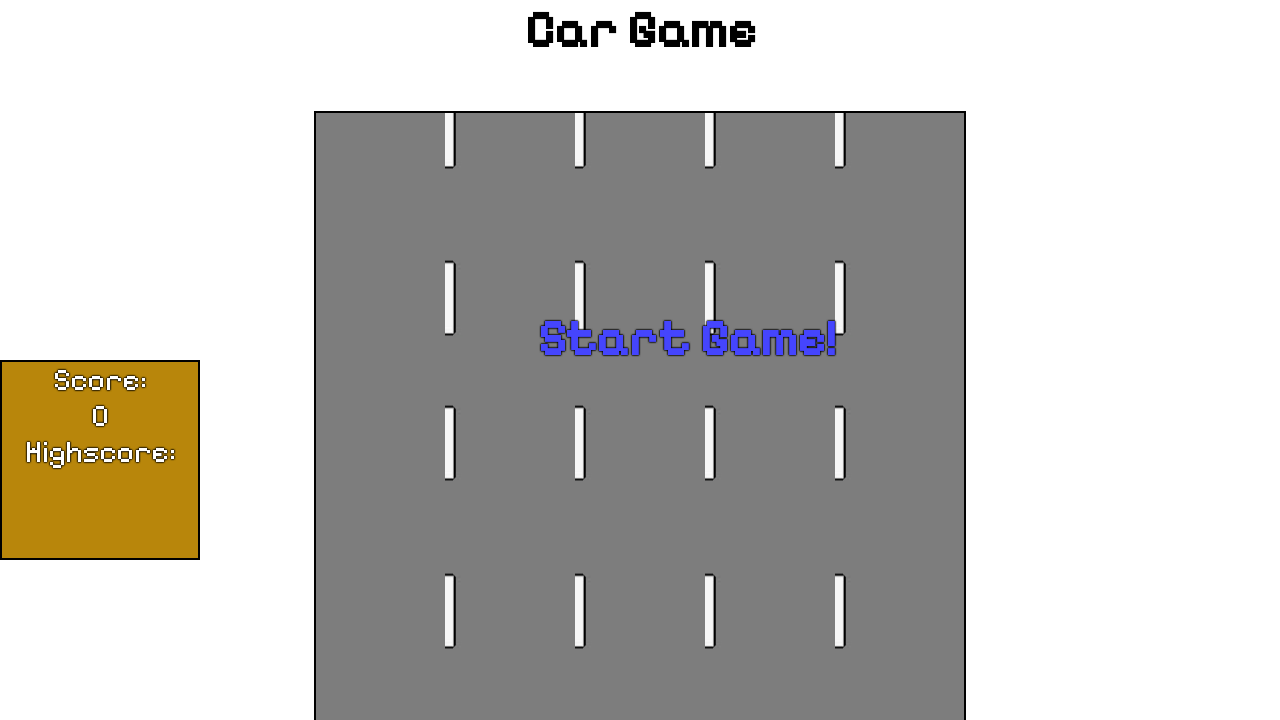

Clicked start game text to begin at (687, 338) on #startText
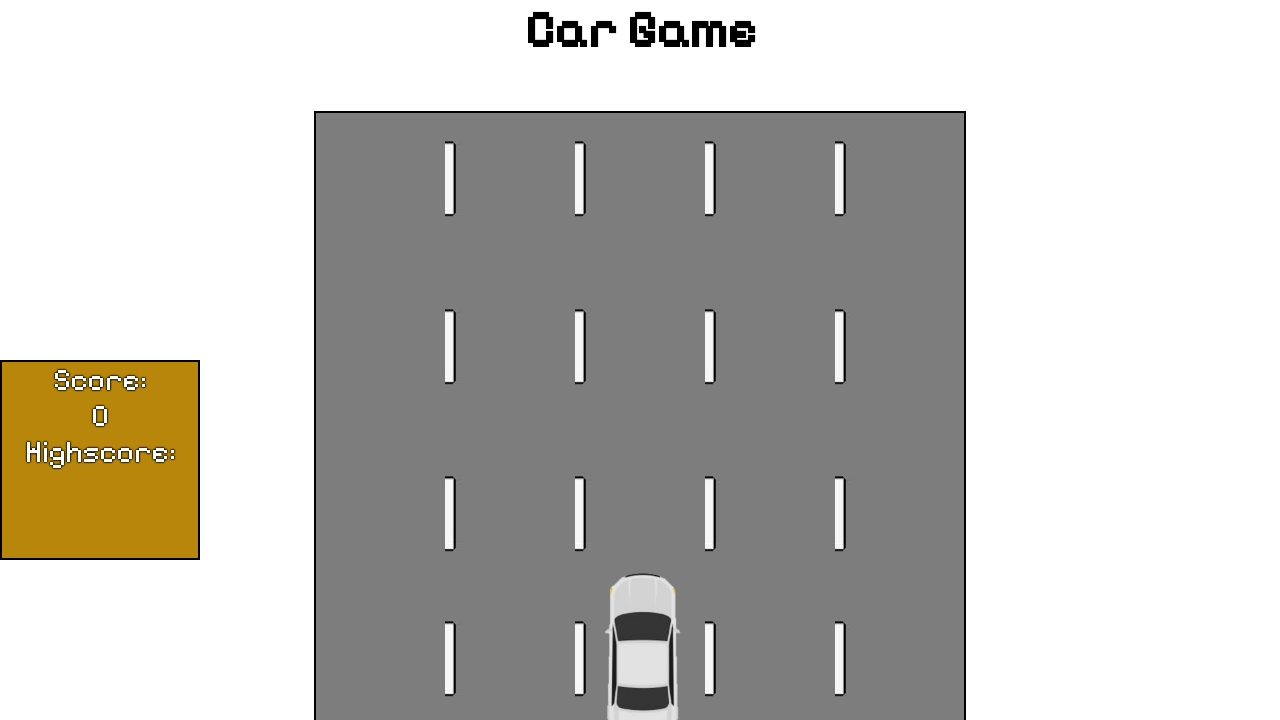

Set up alert dialog handler
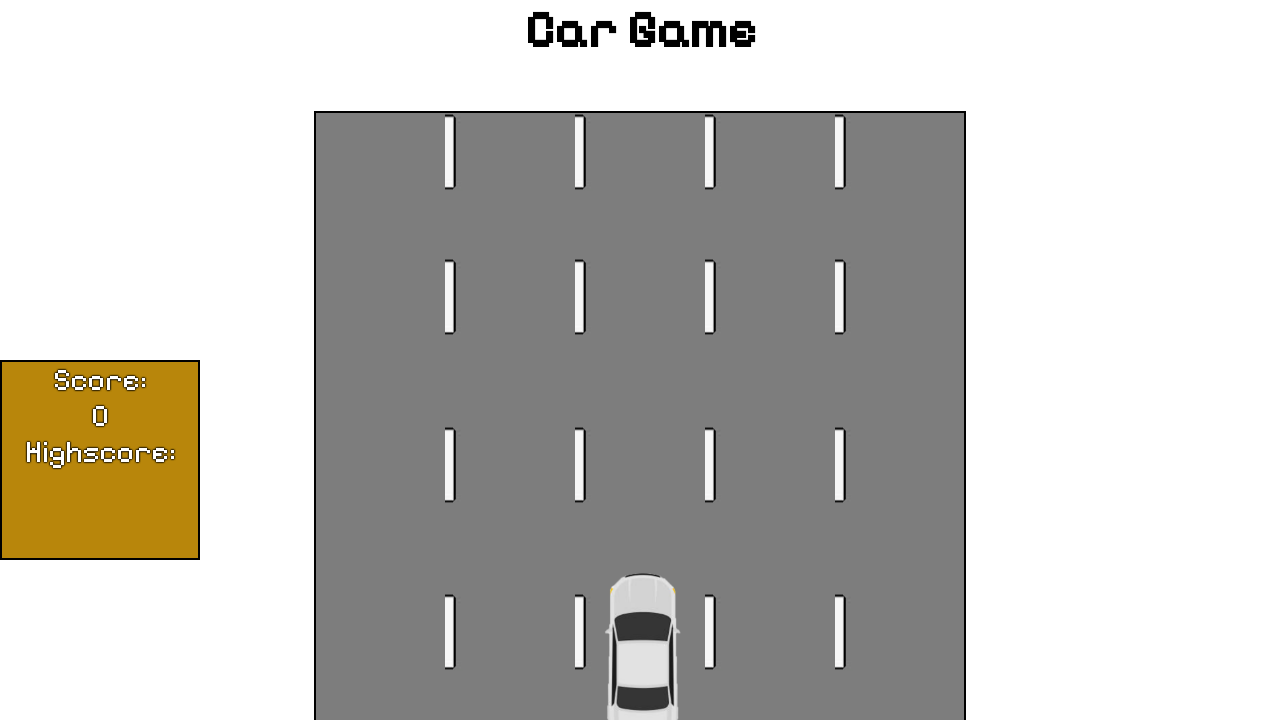

Waited 500ms for game initialization
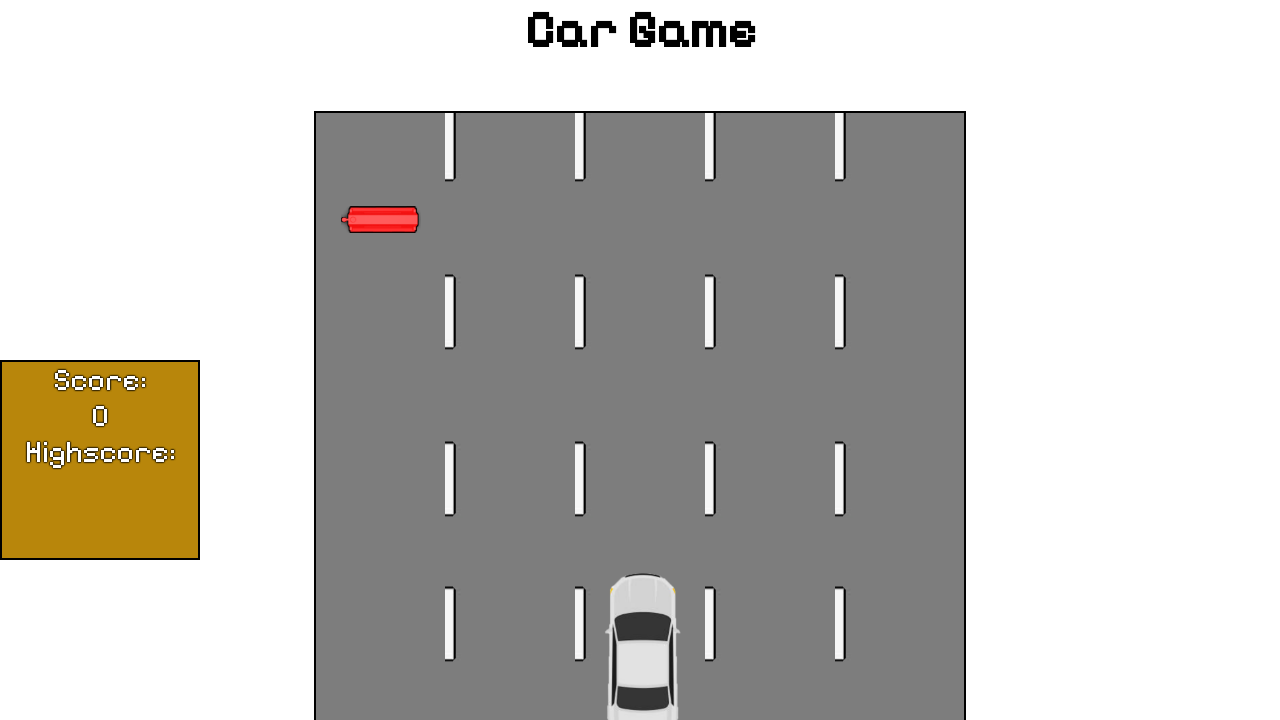

Pressed right arrow key to move car to lane 4
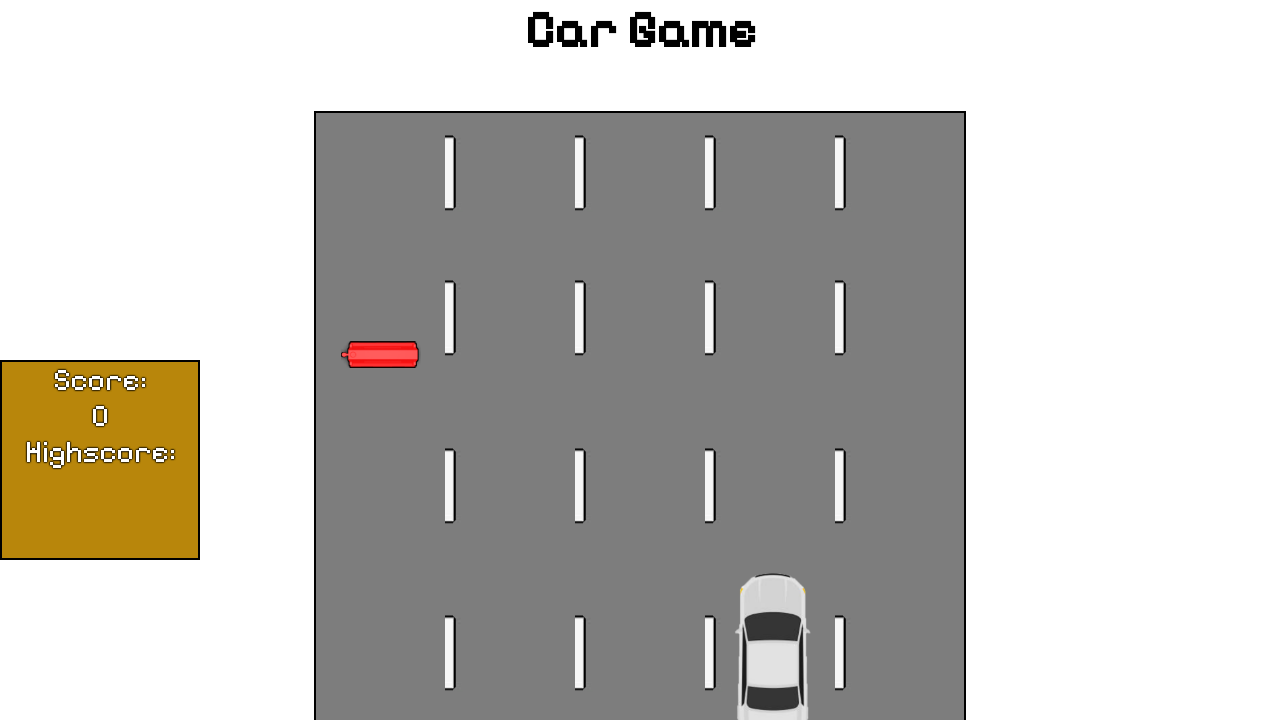

Located car element in lane 4
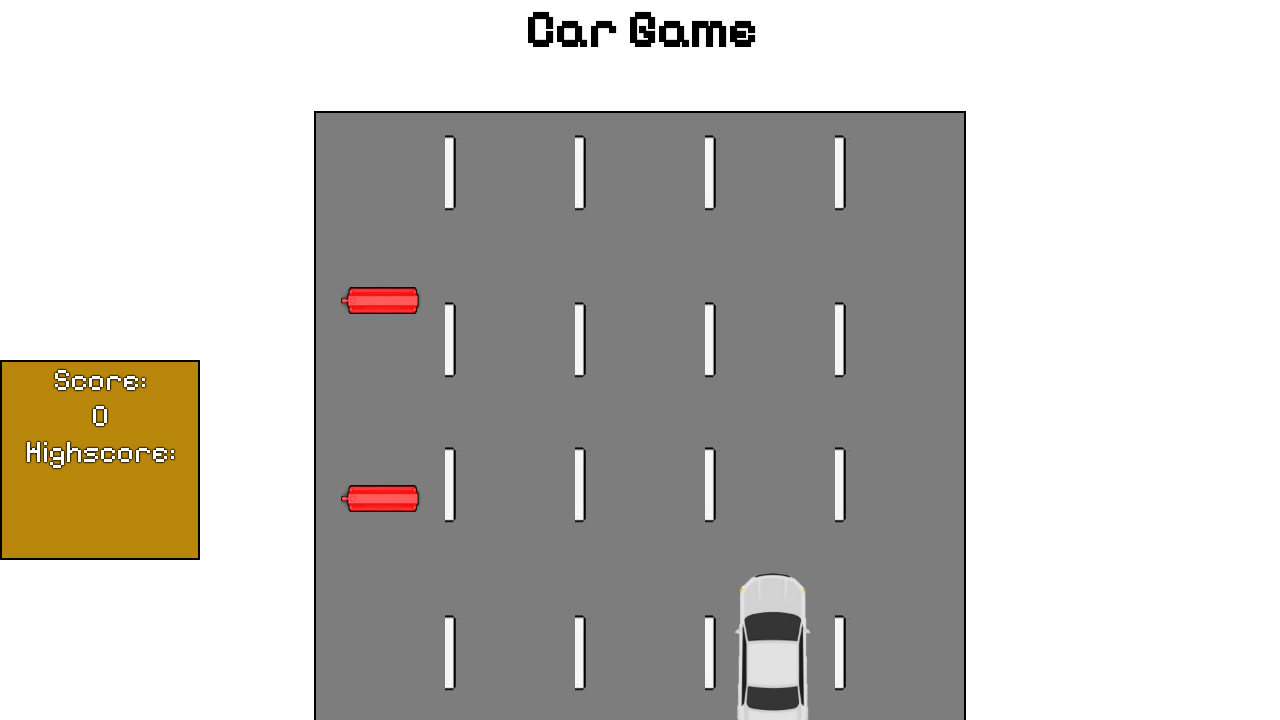

Verified car is in lane 4 (CAR id confirmed)
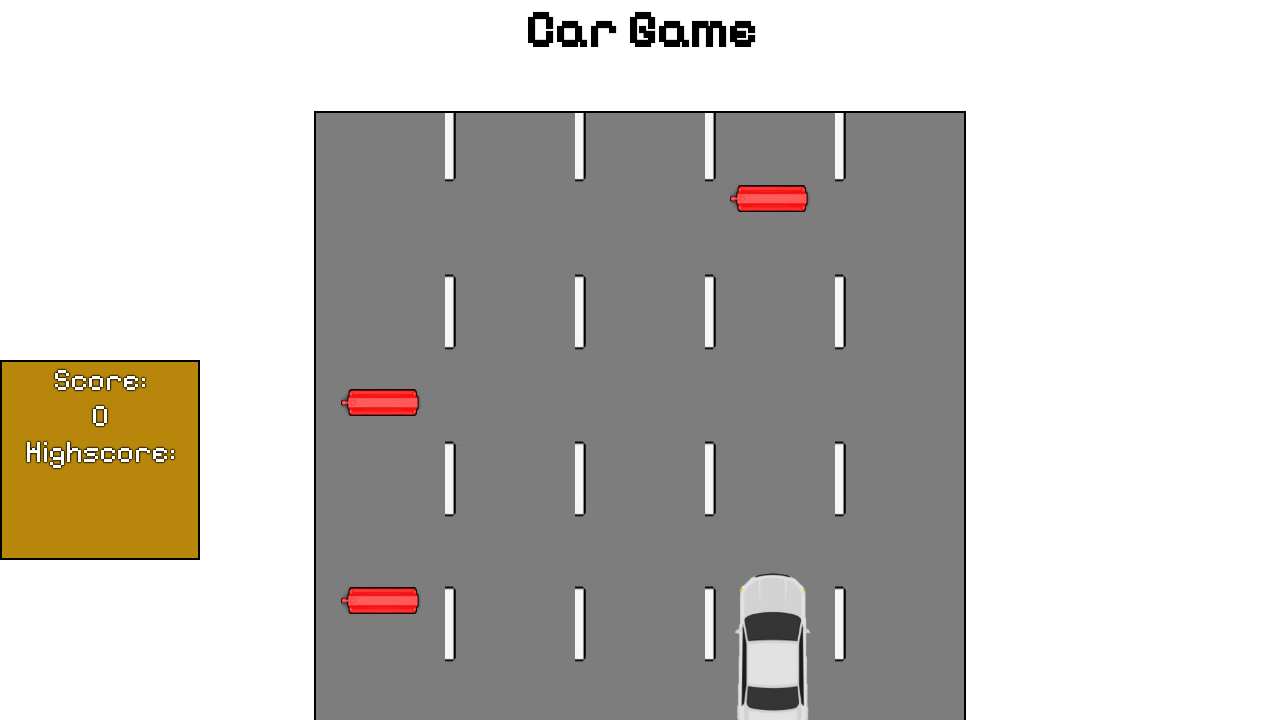

Pressed right arrow key again to move car to lane 5
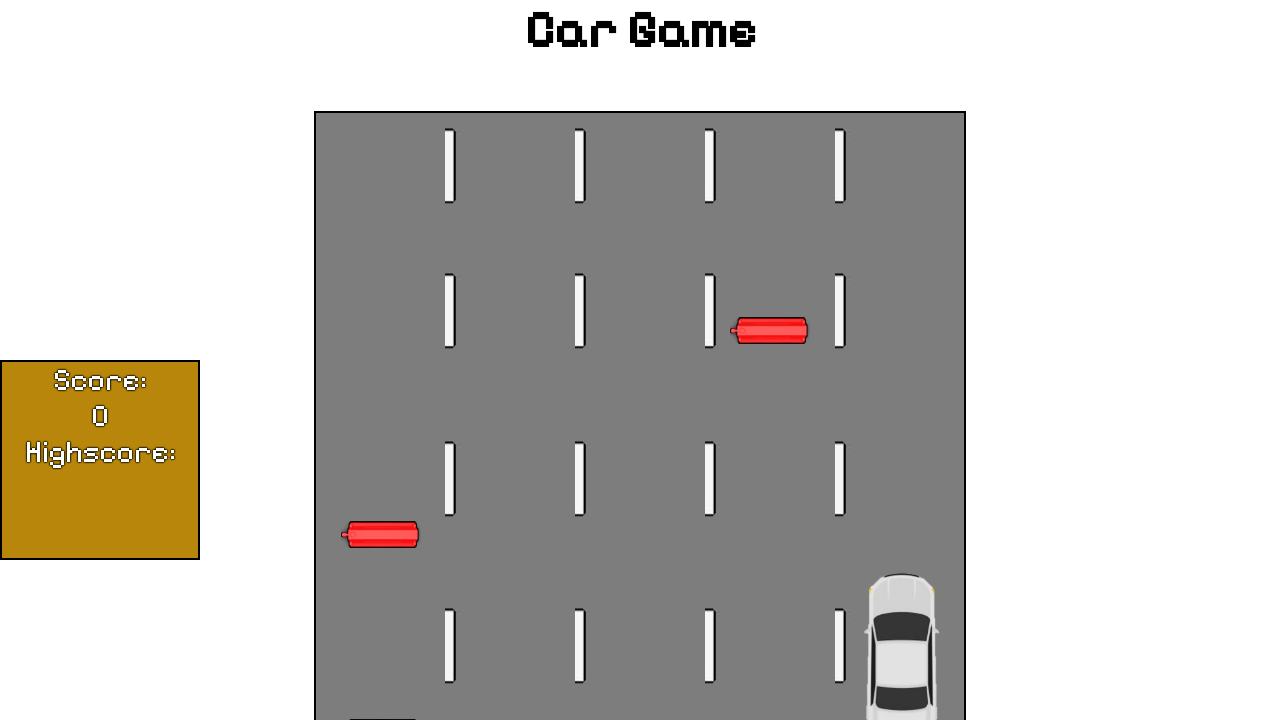

Located car element in lane 5
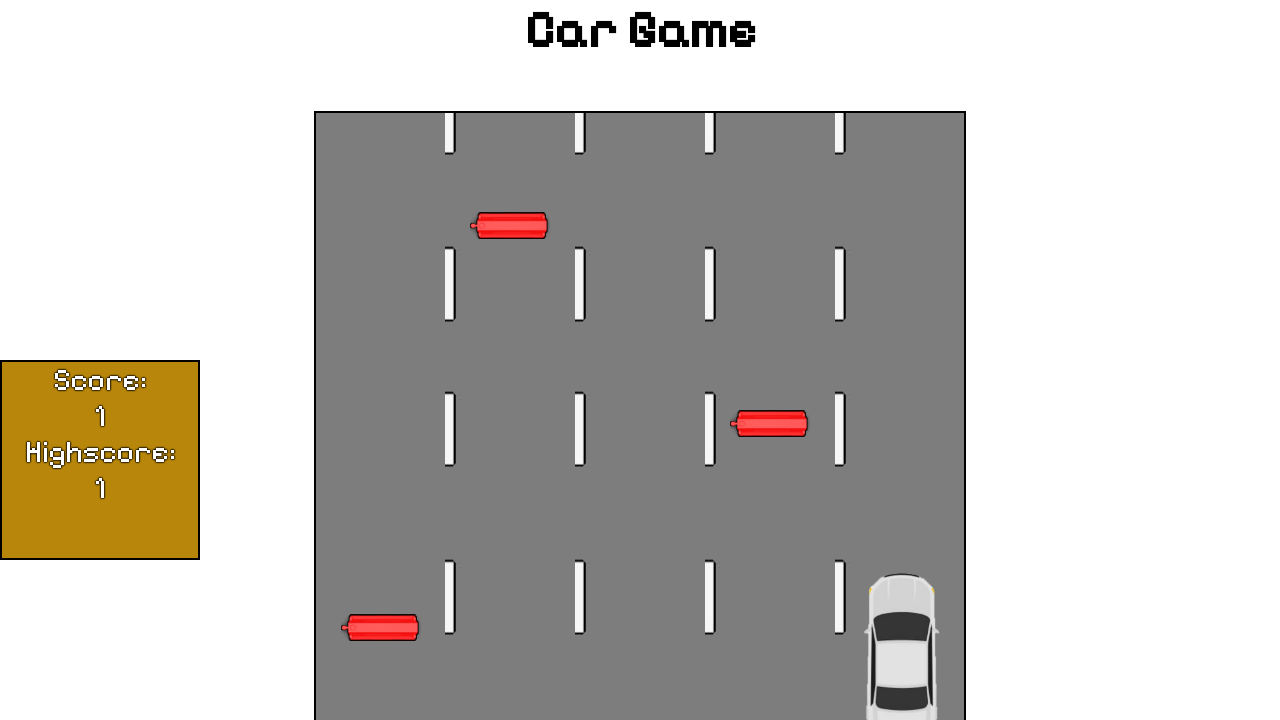

Verified car is in lane 5 (CAR id confirmed)
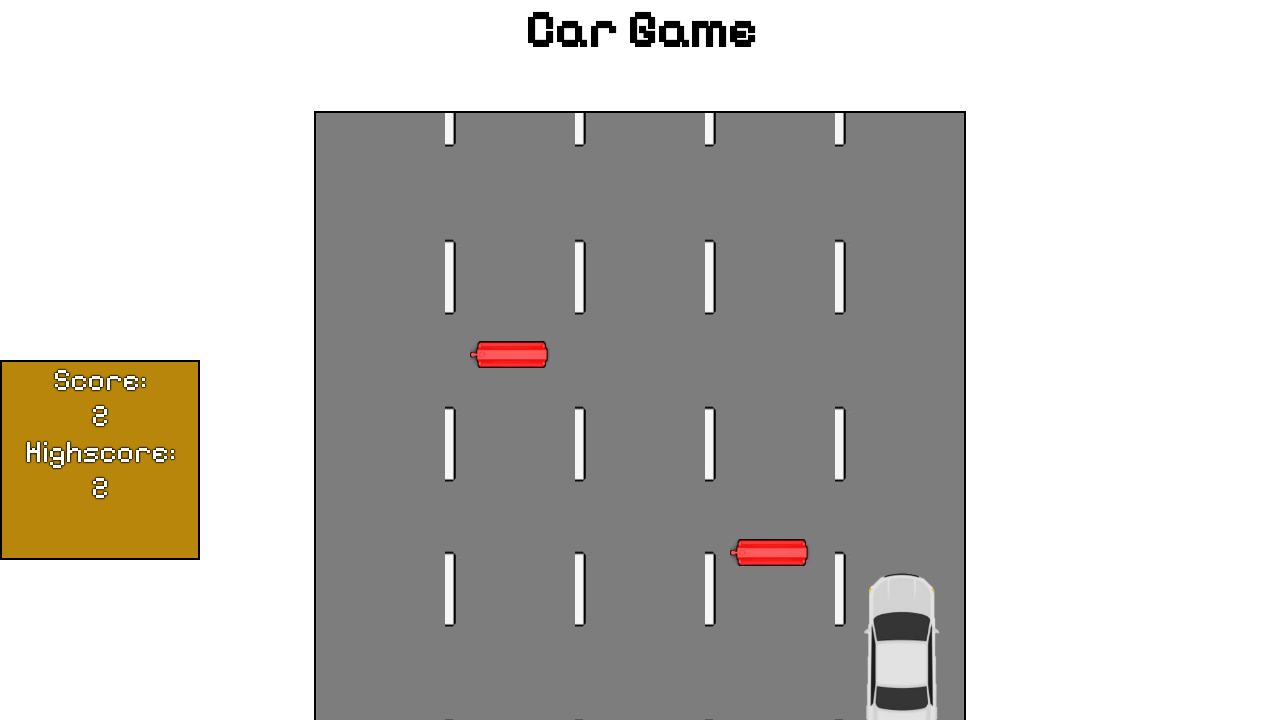

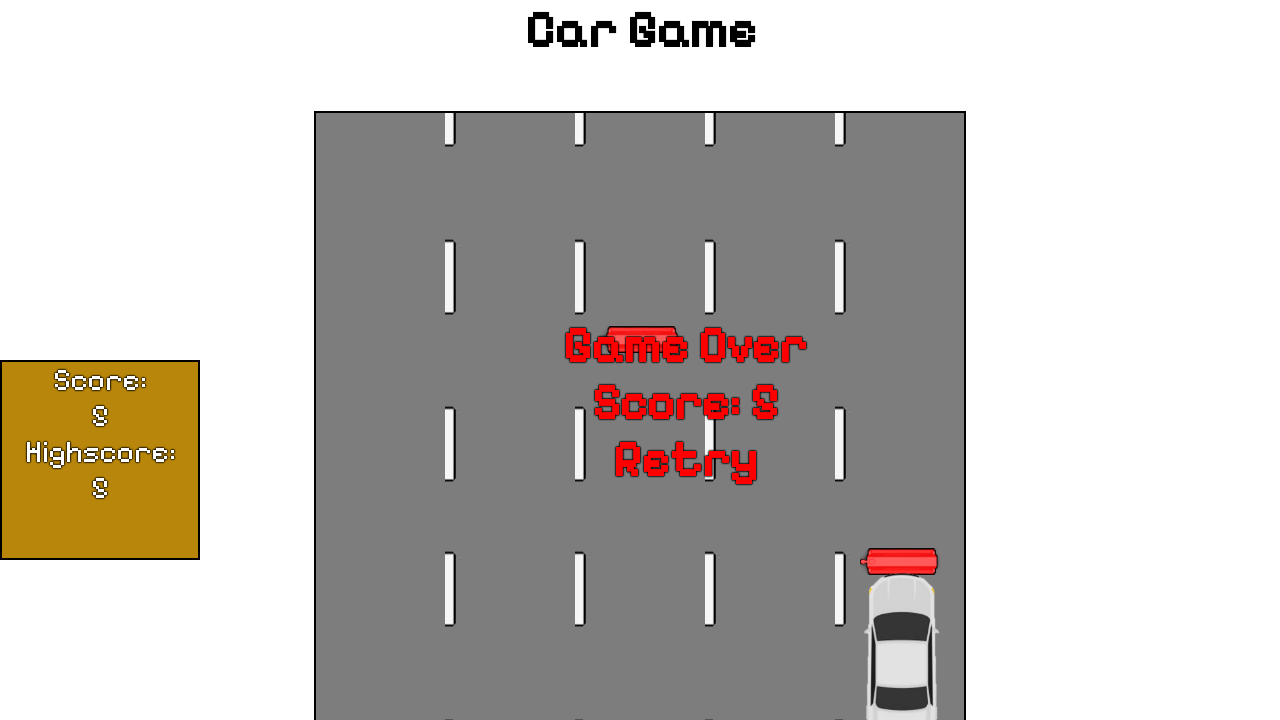